Tests a form submission on DemoQA by filling in name, email, and address fields, then submitting the form and verifying the output

Starting URL: https://demoqa.com/text-box

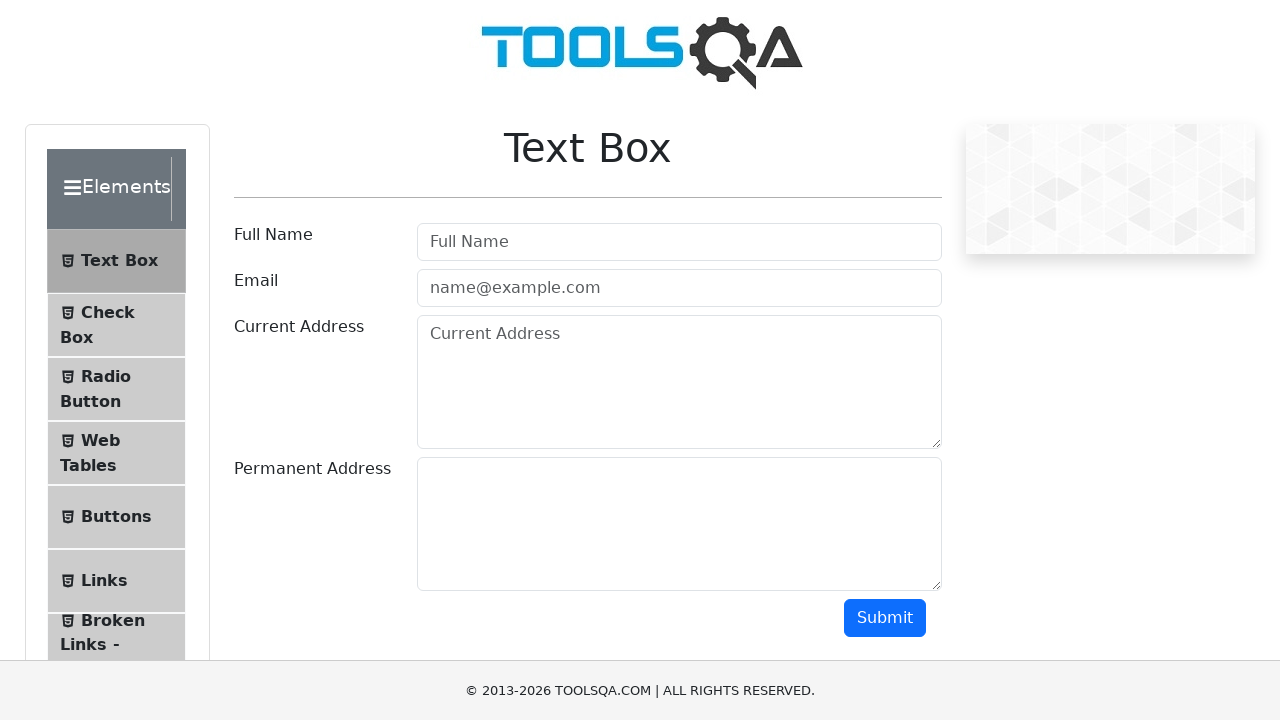

Clicked on name field at (679, 242) on #userName
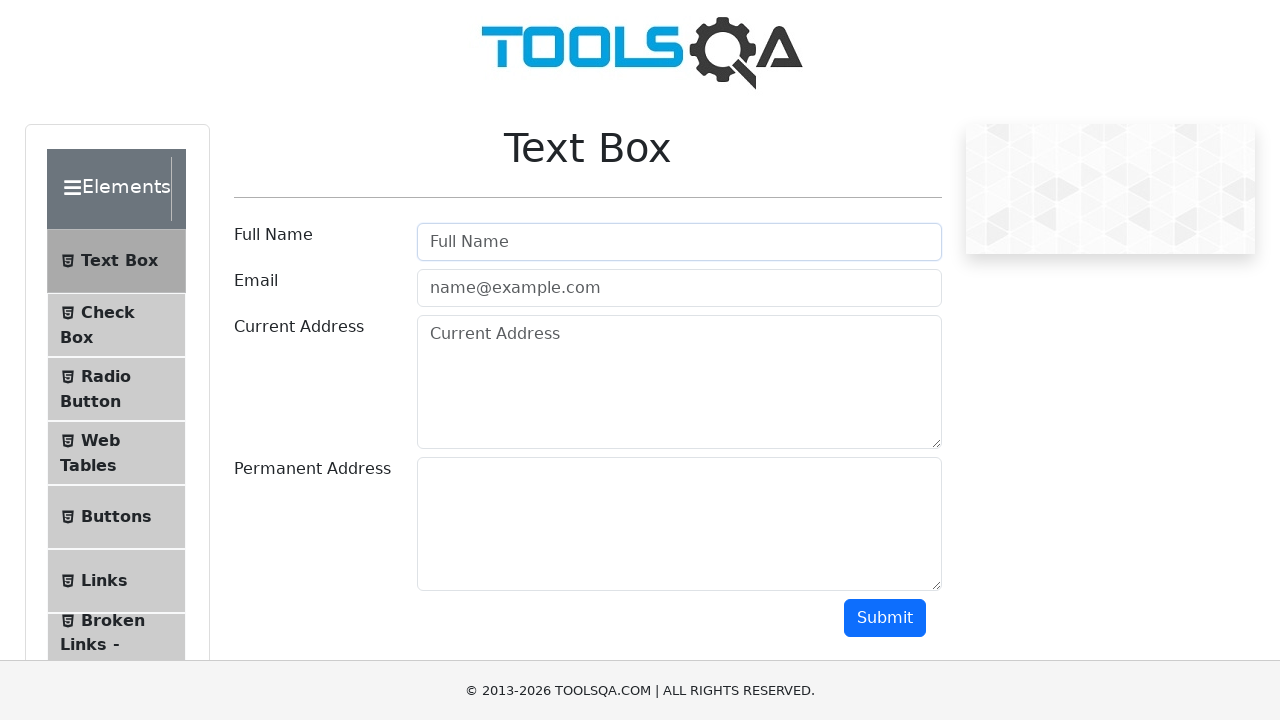

Filled name field with 'ozan yanak' on #userName
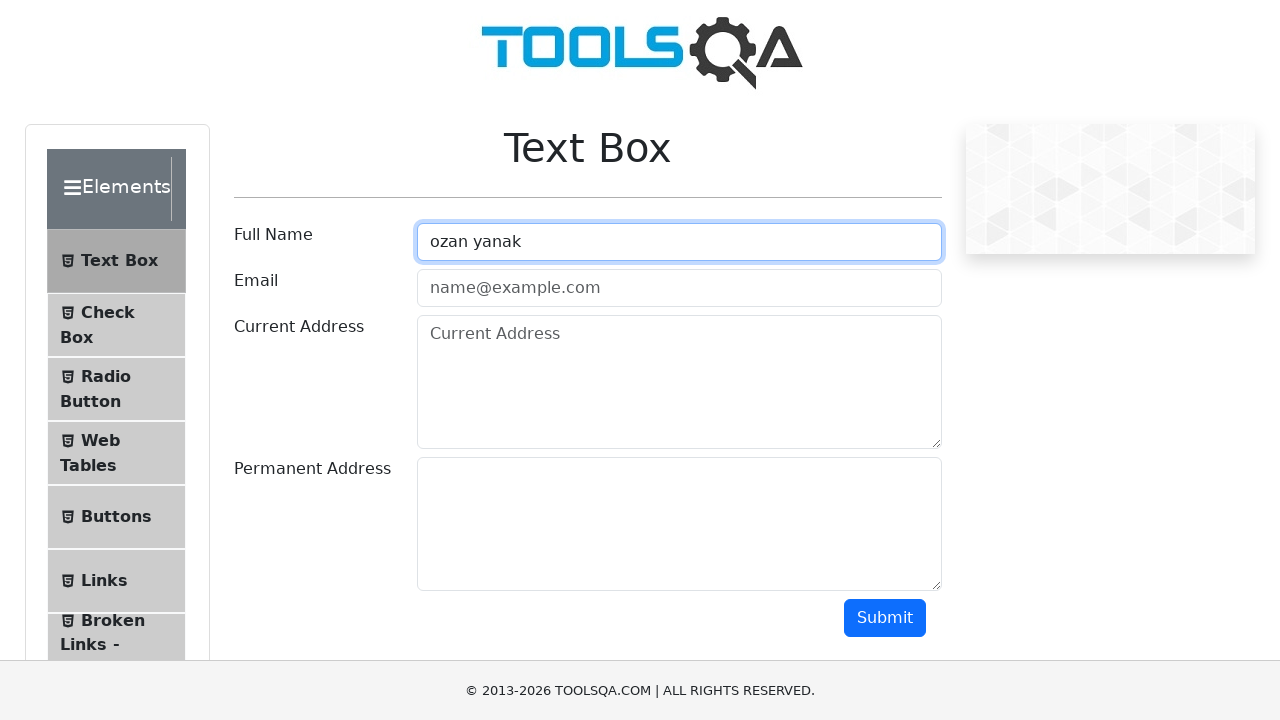

Clicked on email field at (679, 288) on #userEmail
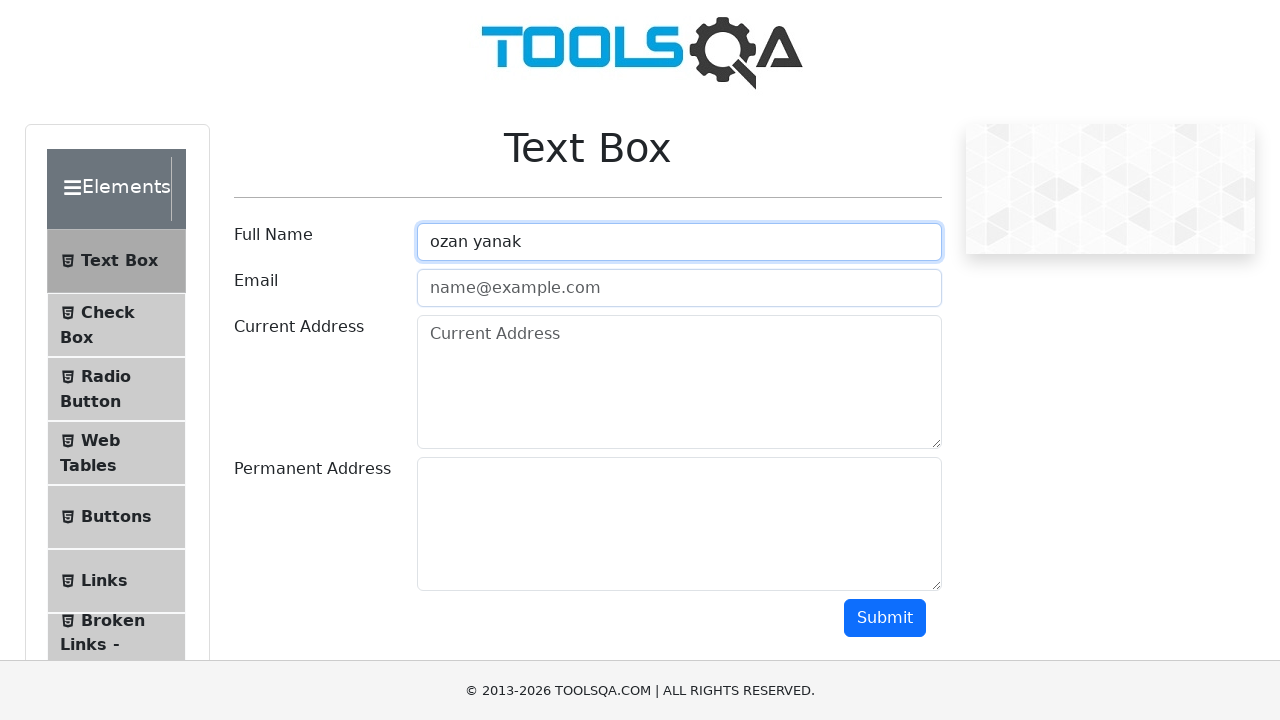

Filled email field with 'ozanyanak1@gmail.com' on #userEmail
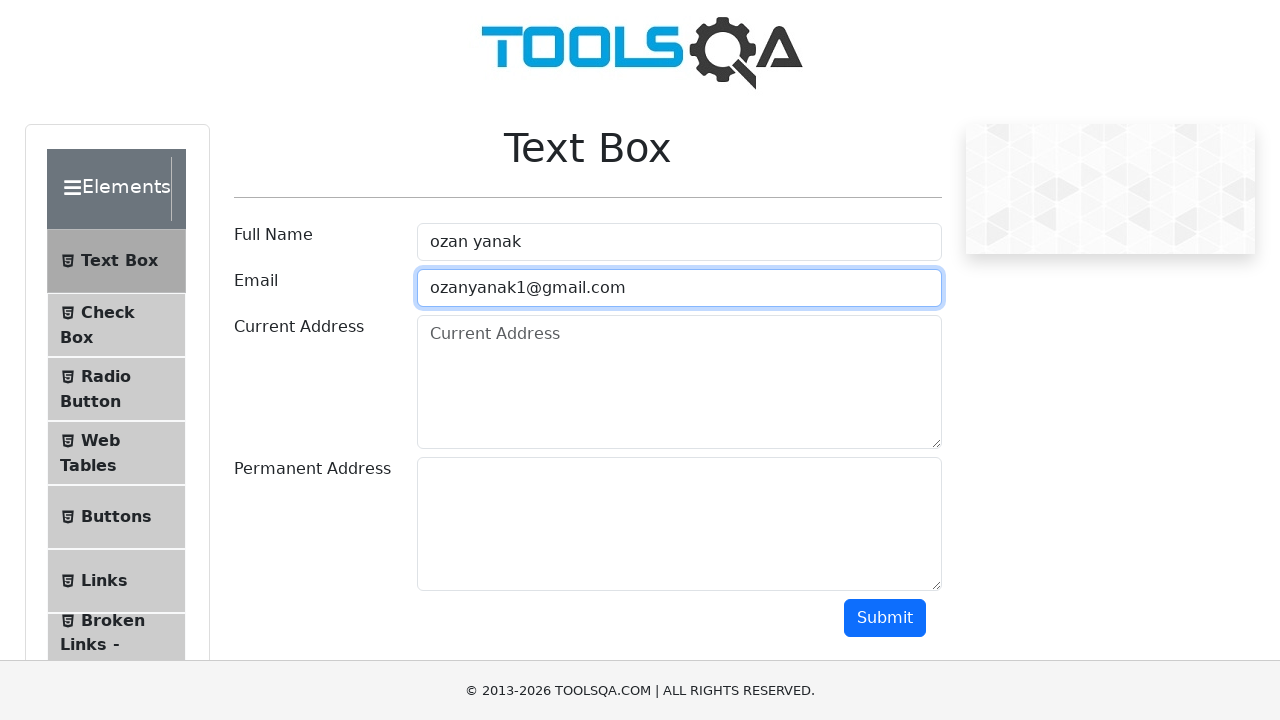

Clicked on current address field at (679, 382) on #currentAddress
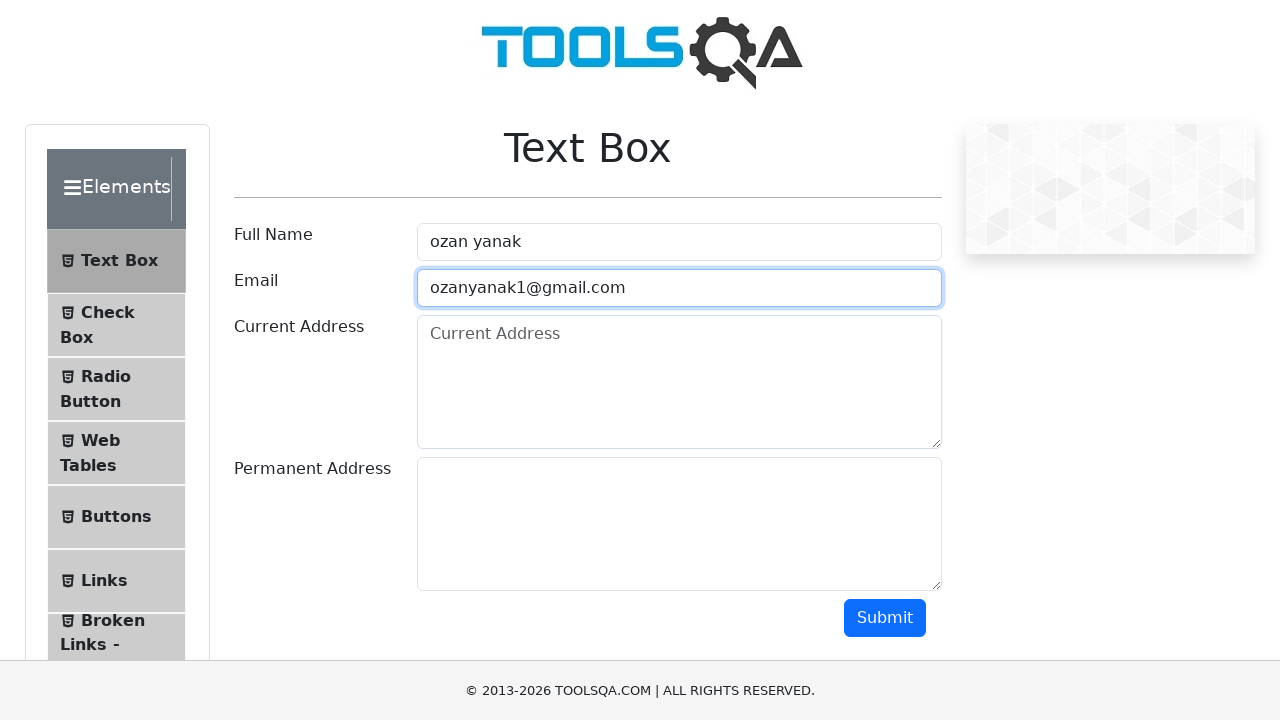

Filled current address field with 'Antalya, Turkey' on #currentAddress
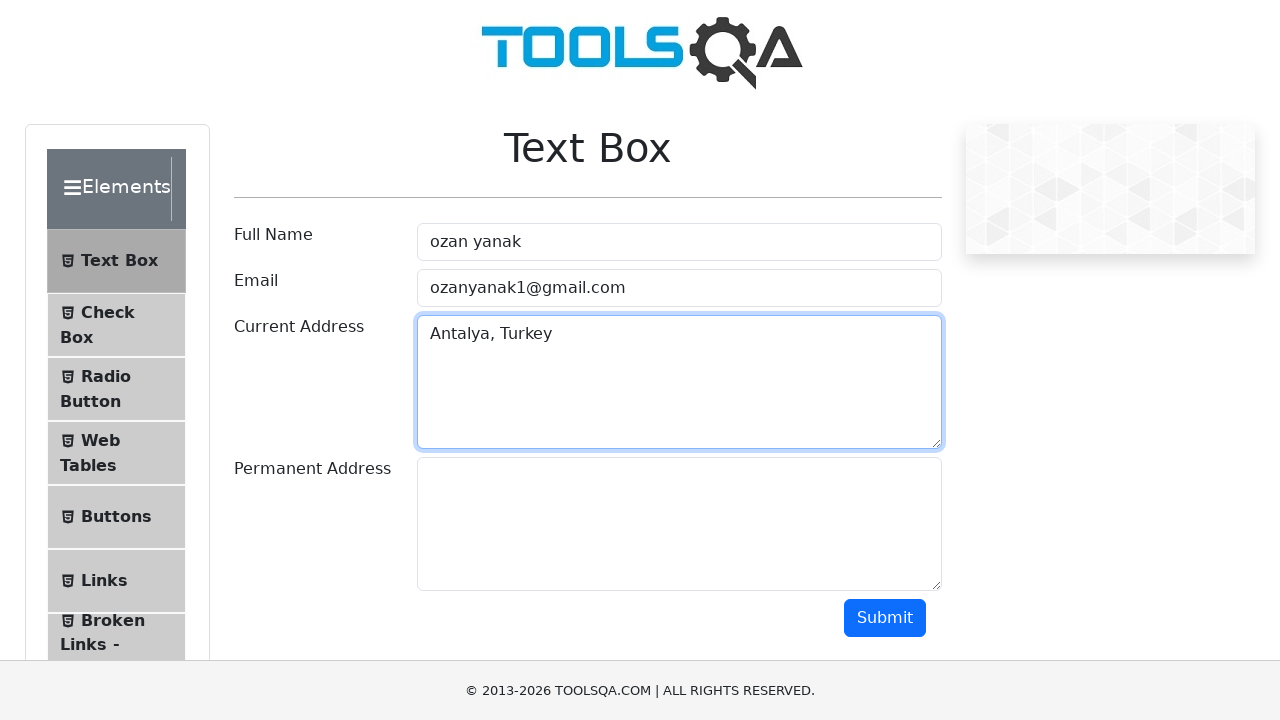

Clicked on permanent address field at (679, 524) on #permanentAddress
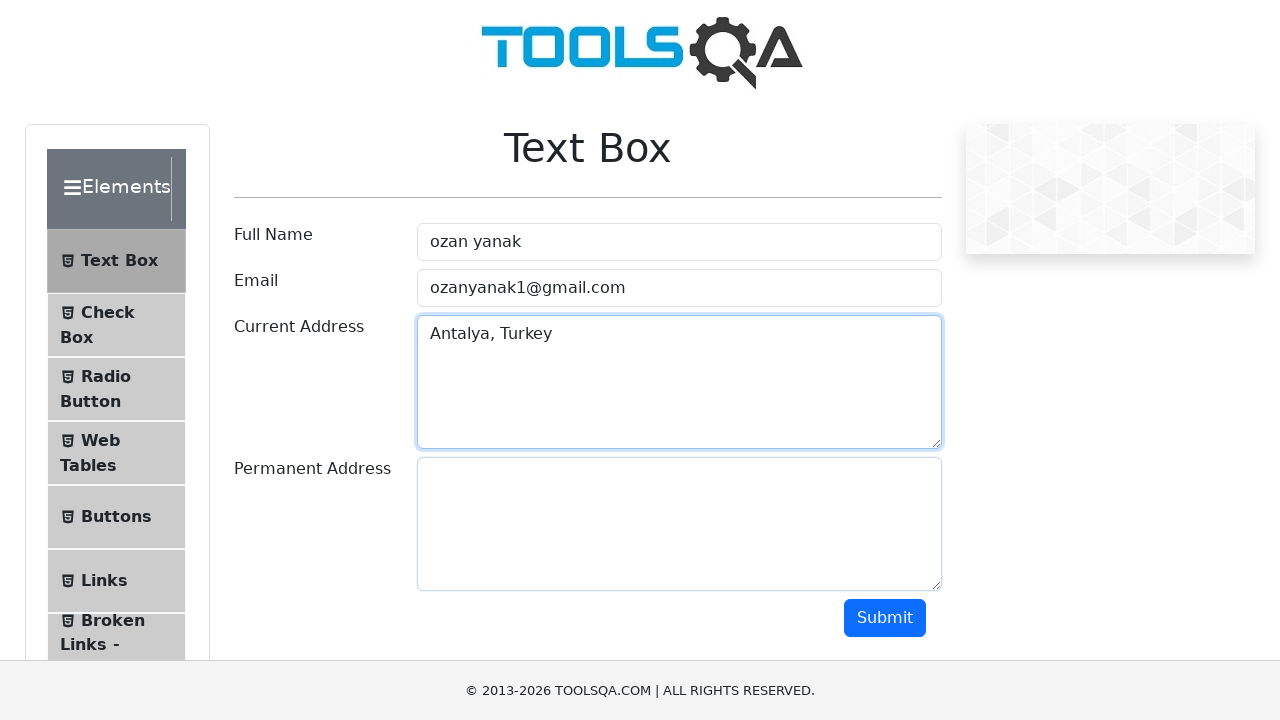

Filled permanent address field with 'Elazığ, Turkey' on #permanentAddress
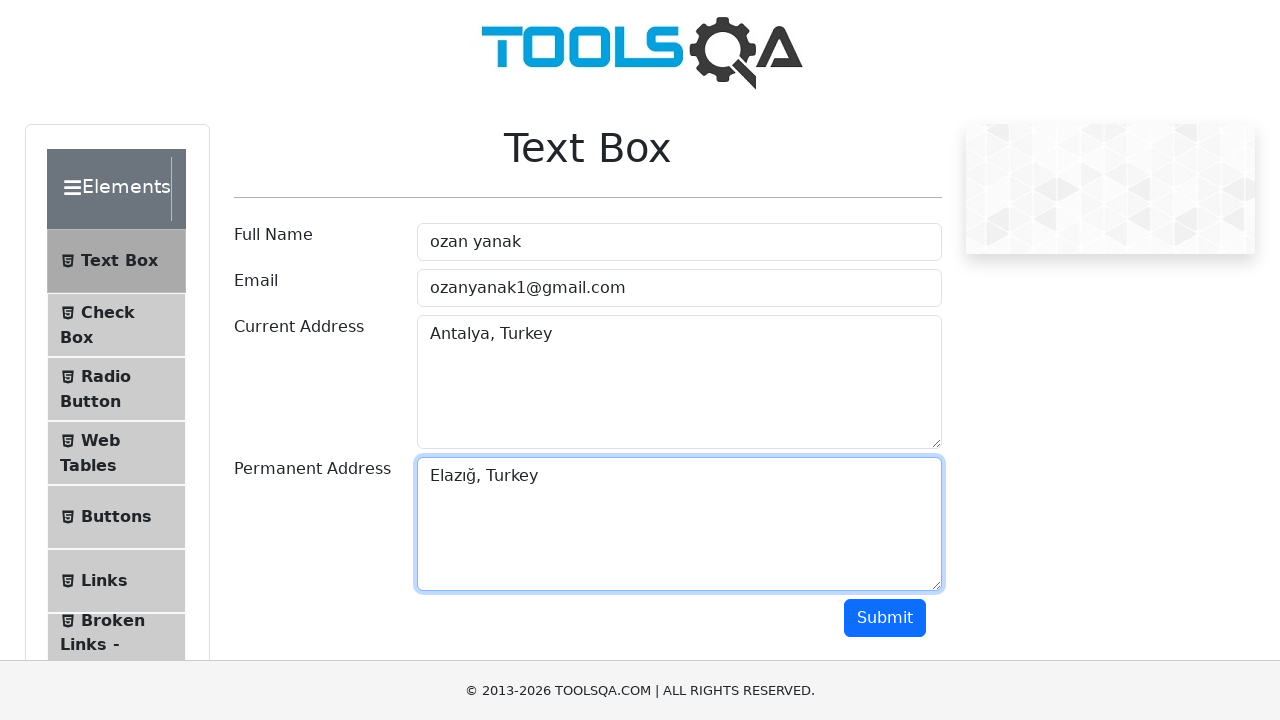

Clicked submit button to submit the form at (885, 618) on #submit
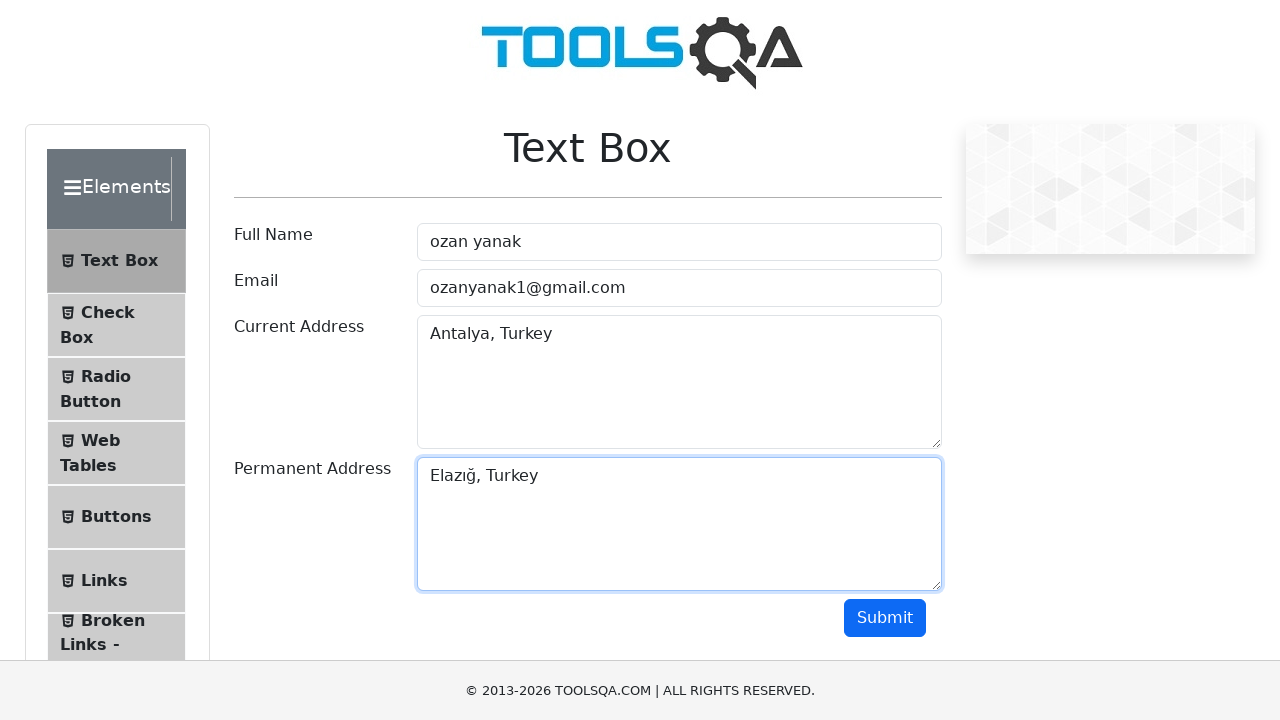

Waited for submitted form output to appear
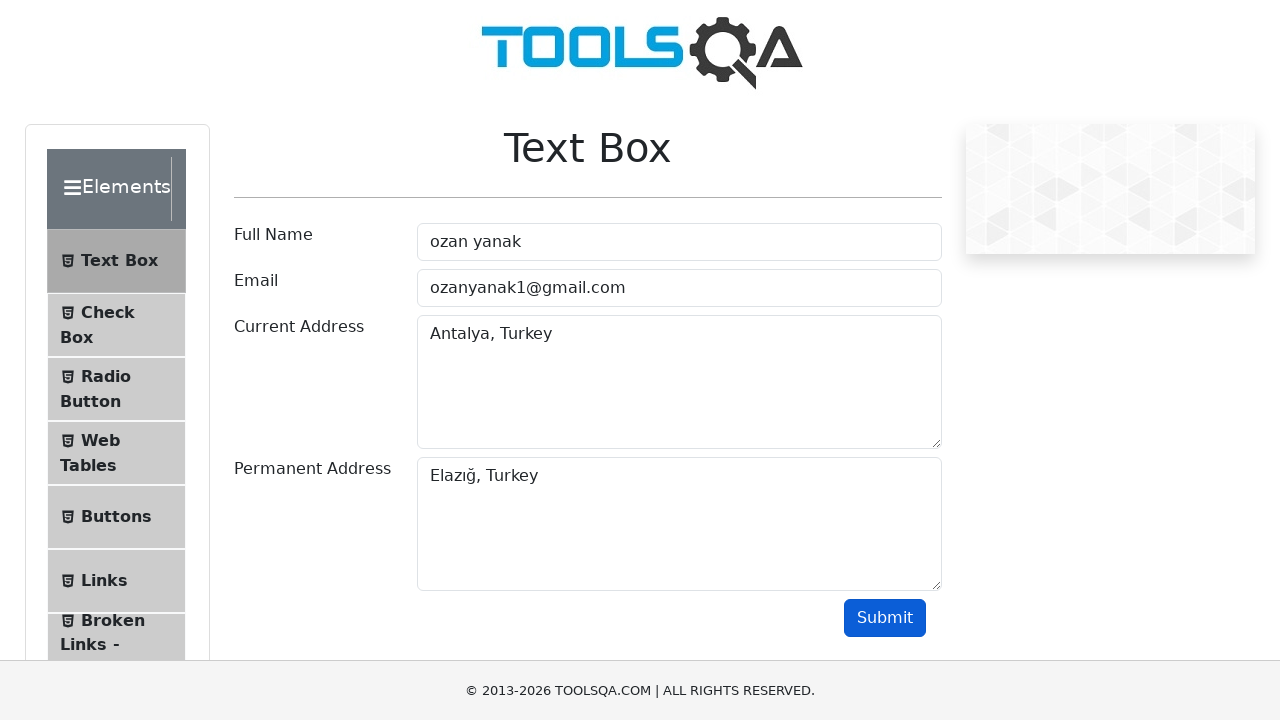

Retrieved submitted name text
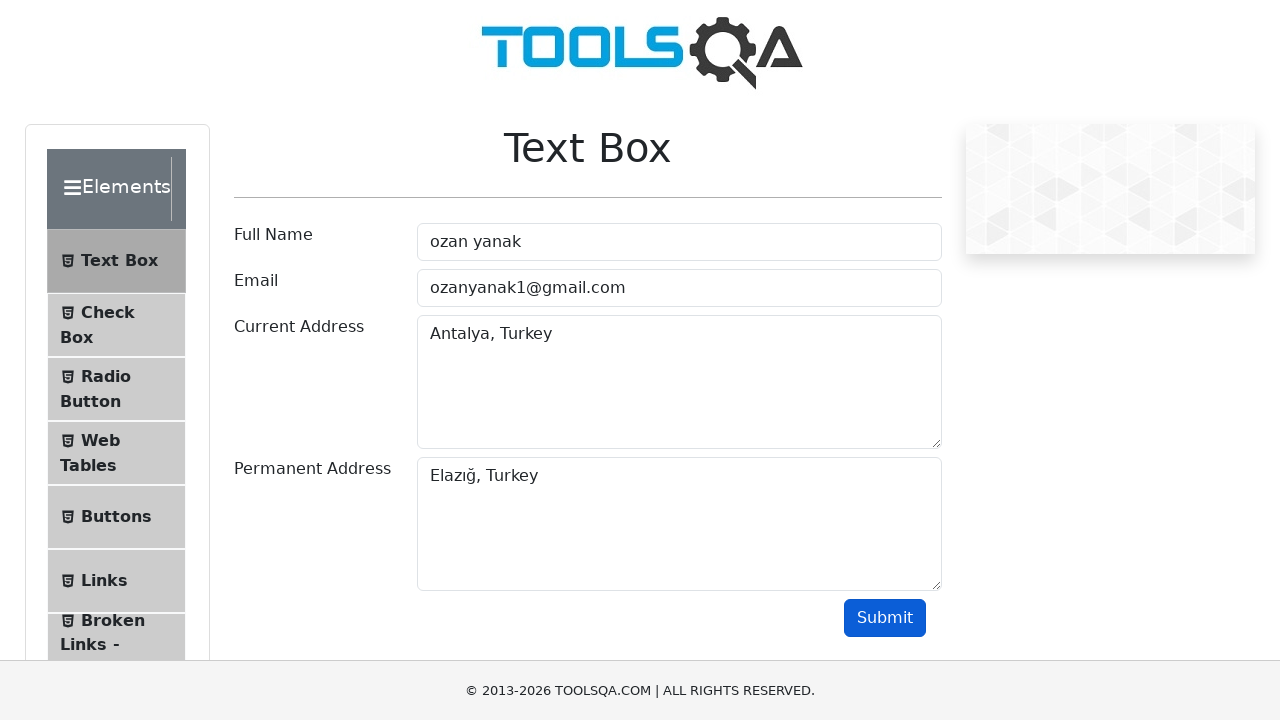

Retrieved submitted email text
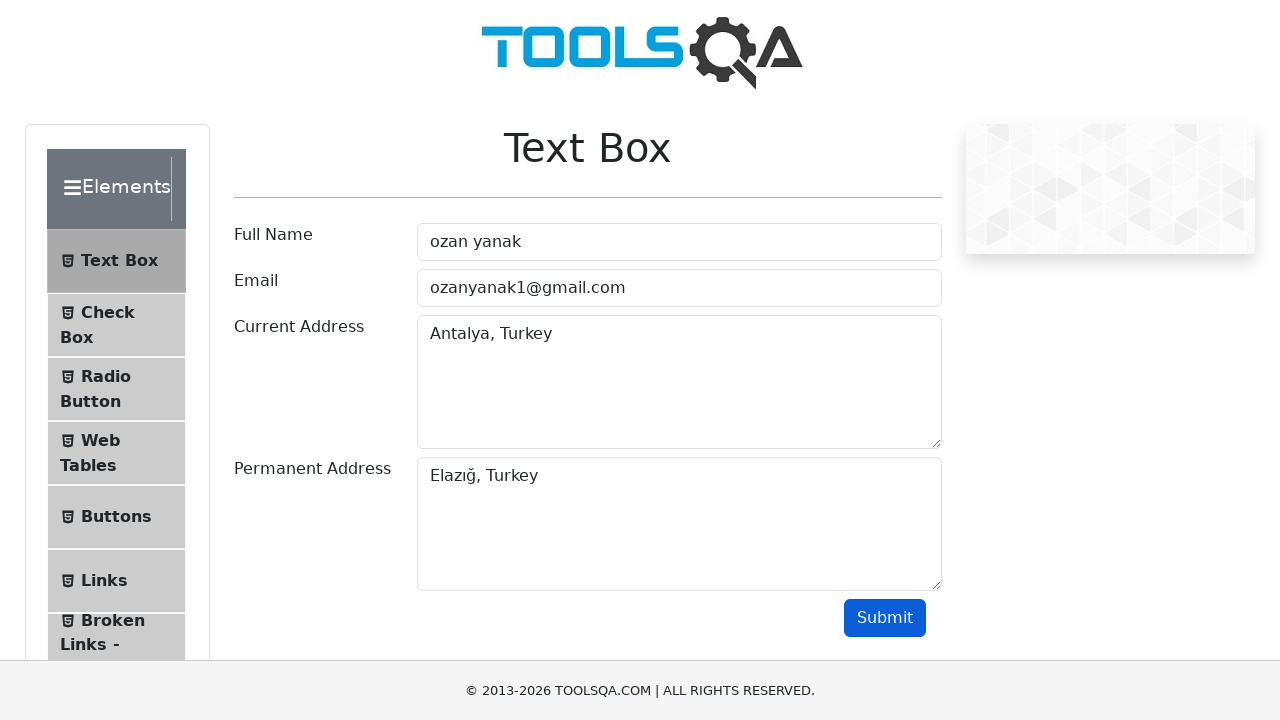

Retrieved submitted current address text
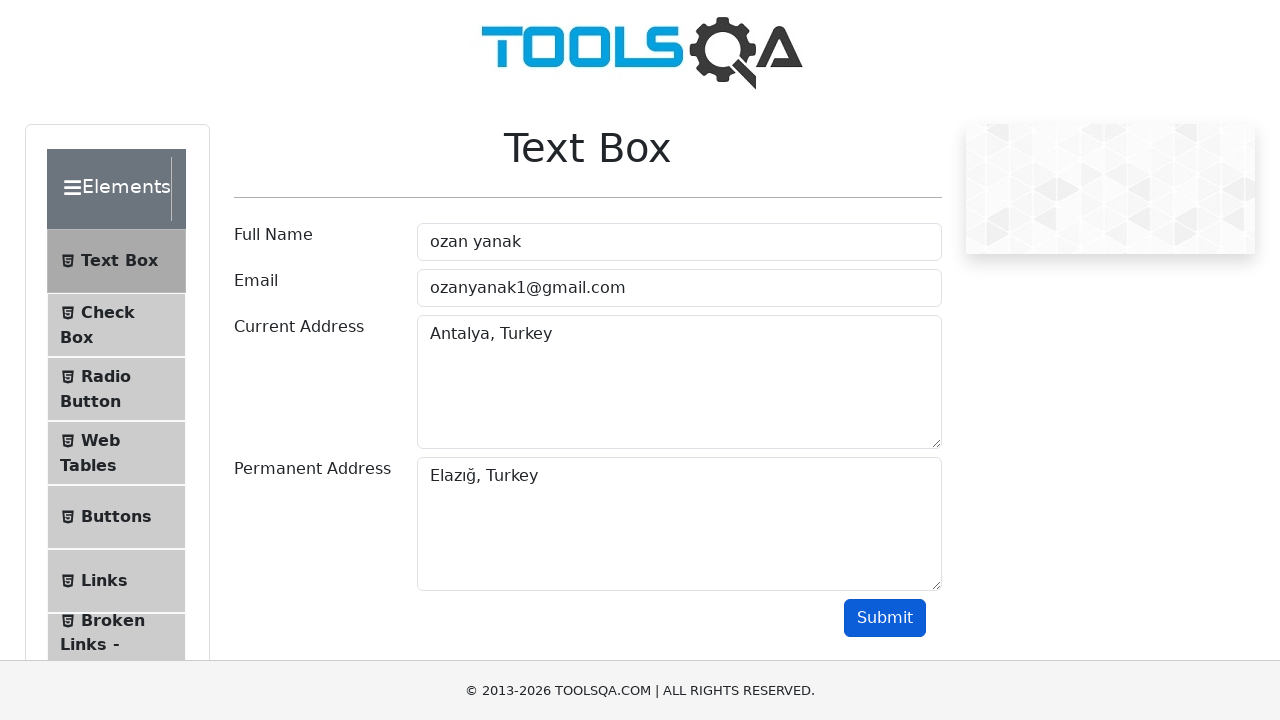

Retrieved submitted permanent address text
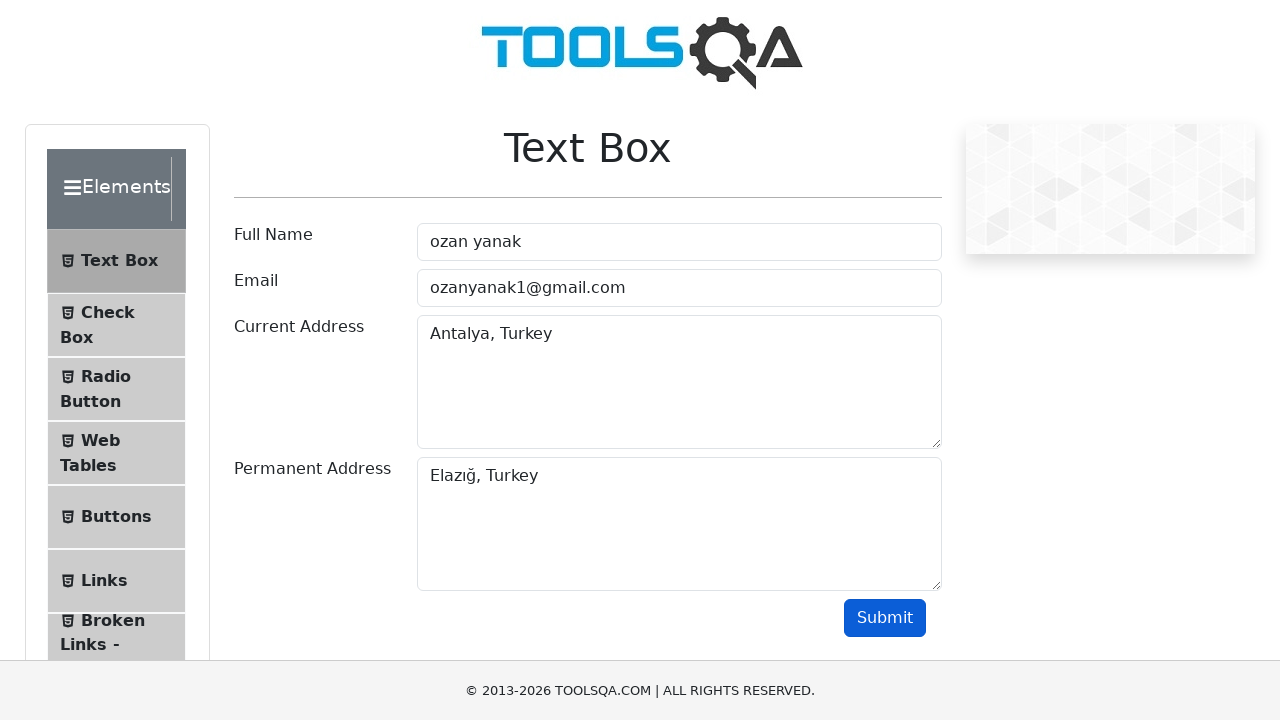

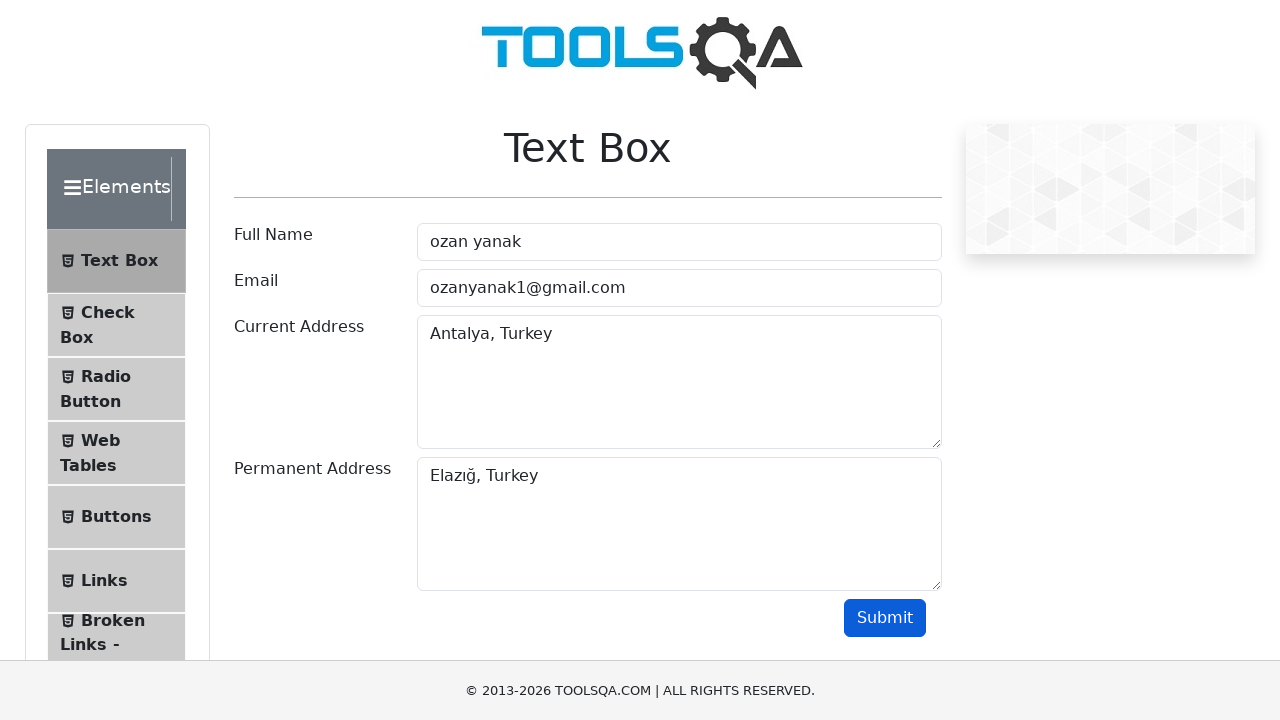